Navigates to the Sauce Labs guinea pig test page and verifies the page title is correct.

Starting URL: https://saucelabs.com/test/guinea-pig

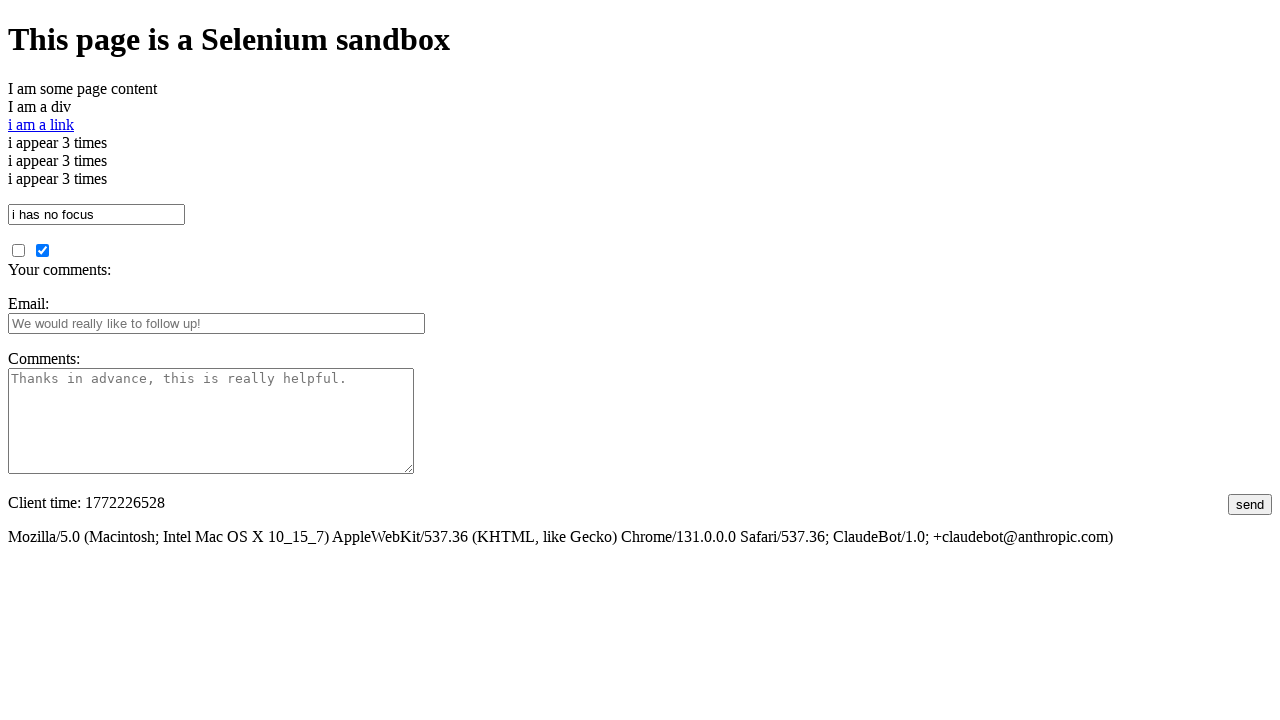

Navigated to Sauce Labs guinea pig test page
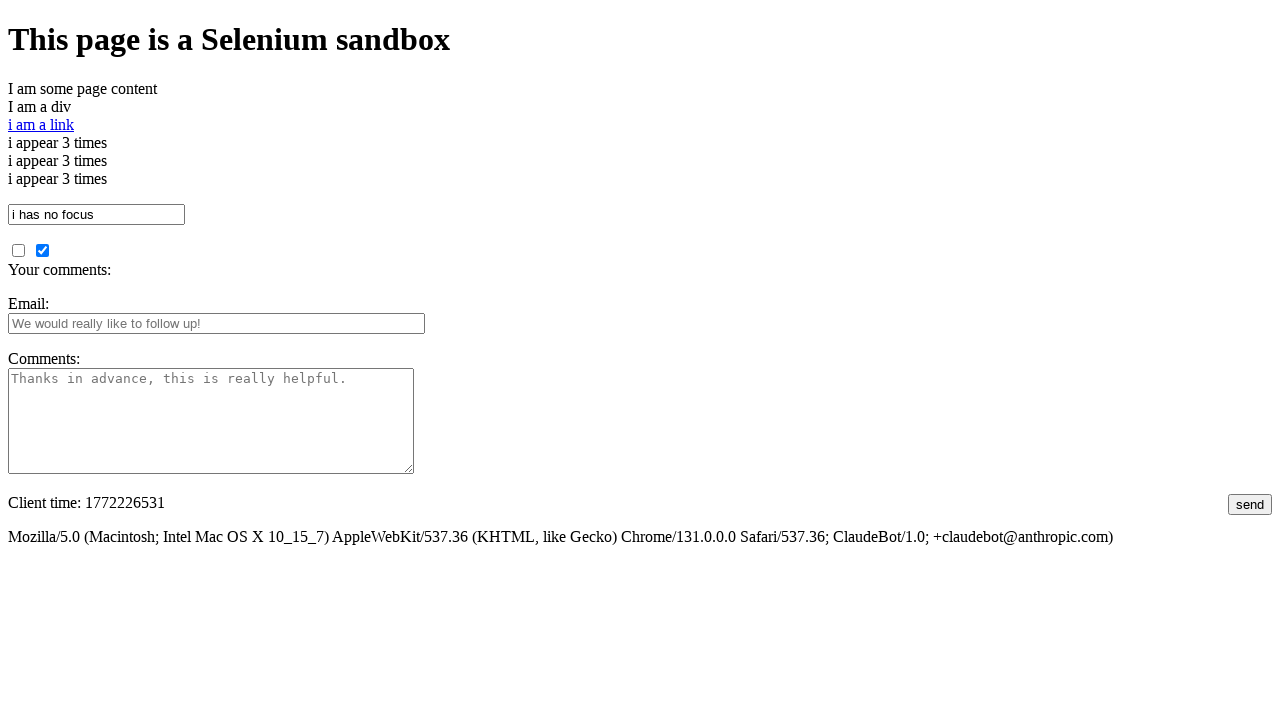

Verified page title is correct: 'I am a page title - Sauce Labs'
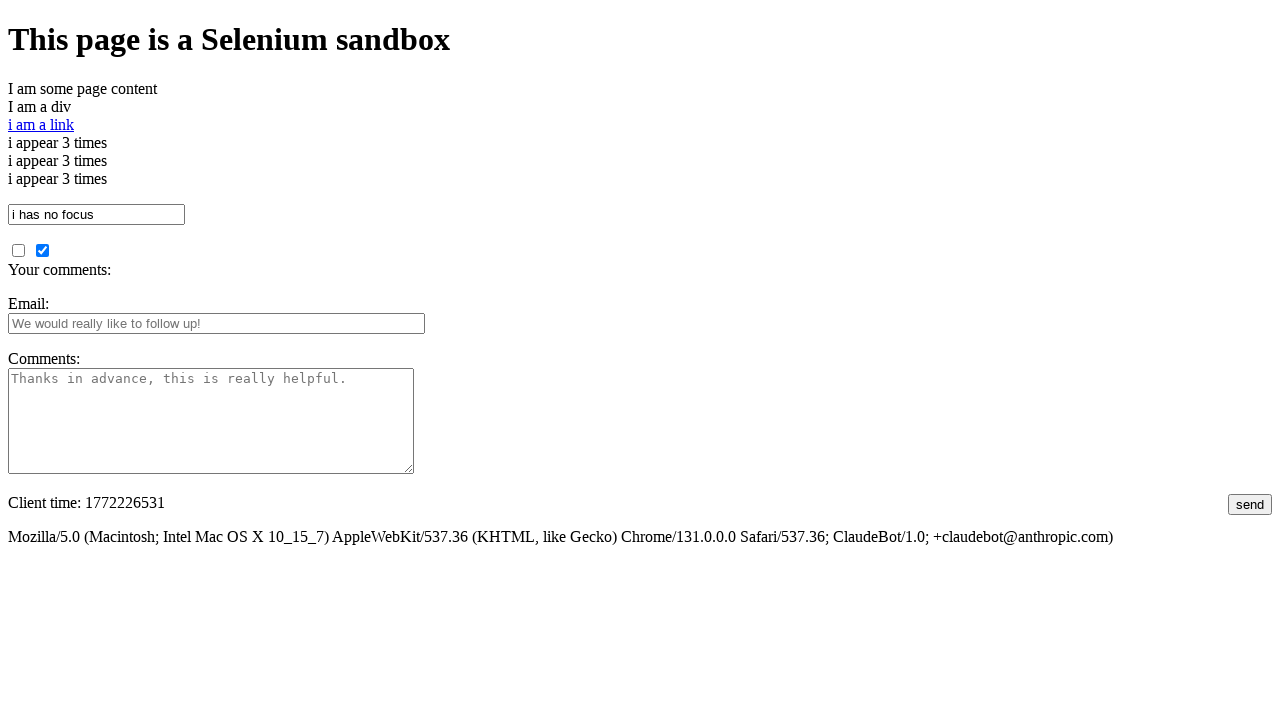

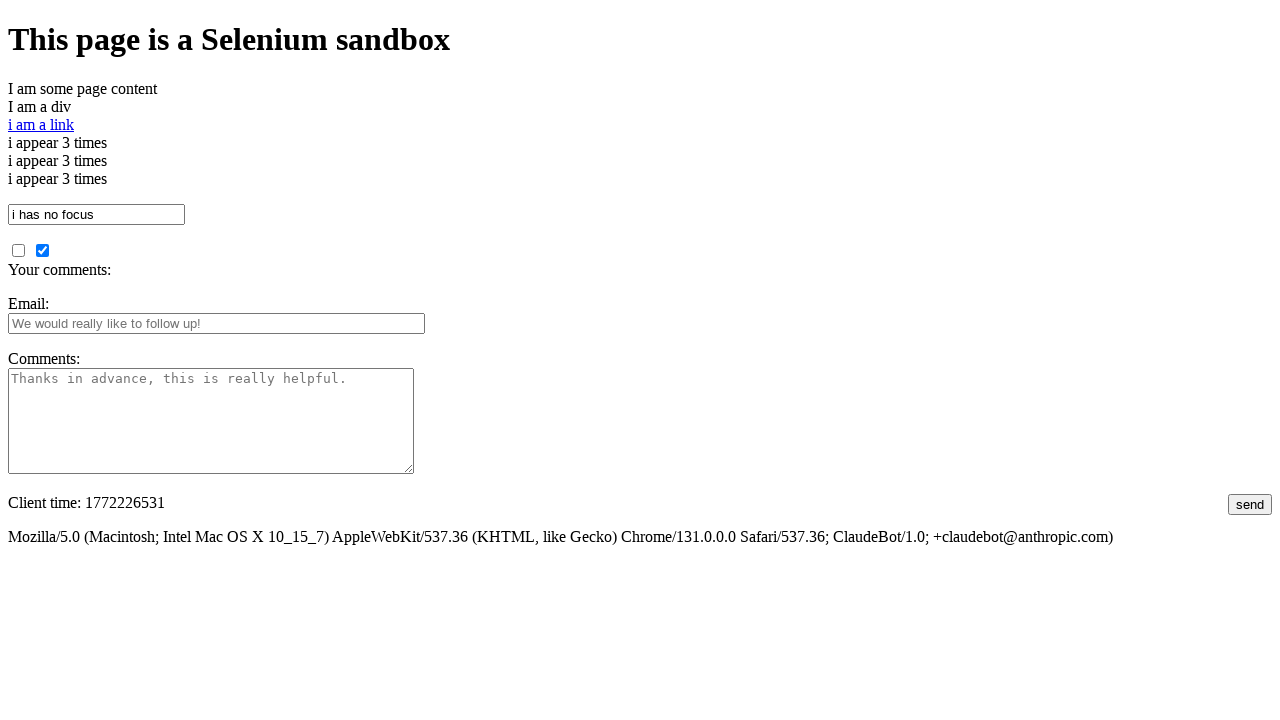